Tests e-commerce cart functionality by adding specific vegetable items to cart, proceeding to checkout, applying a promo code, and verifying the promo is applied successfully.

Starting URL: https://rahulshettyacademy.com/seleniumPractise/

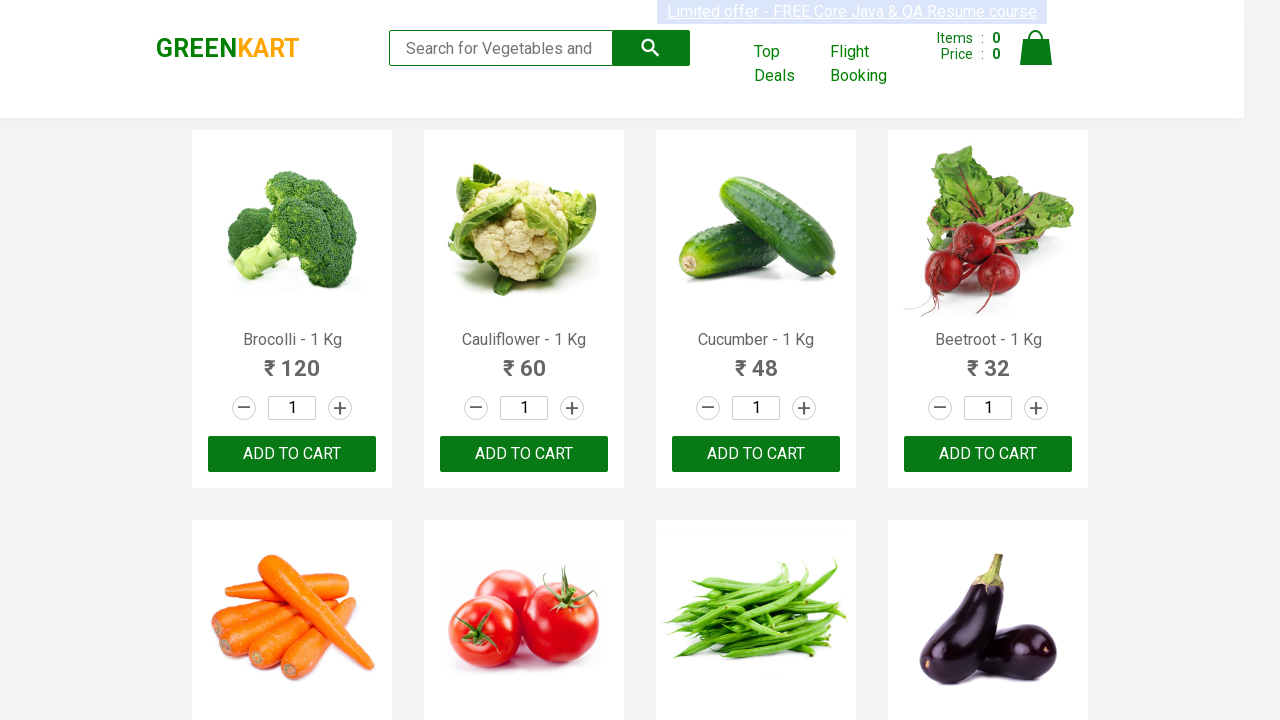

Waited for products to load - product names visible
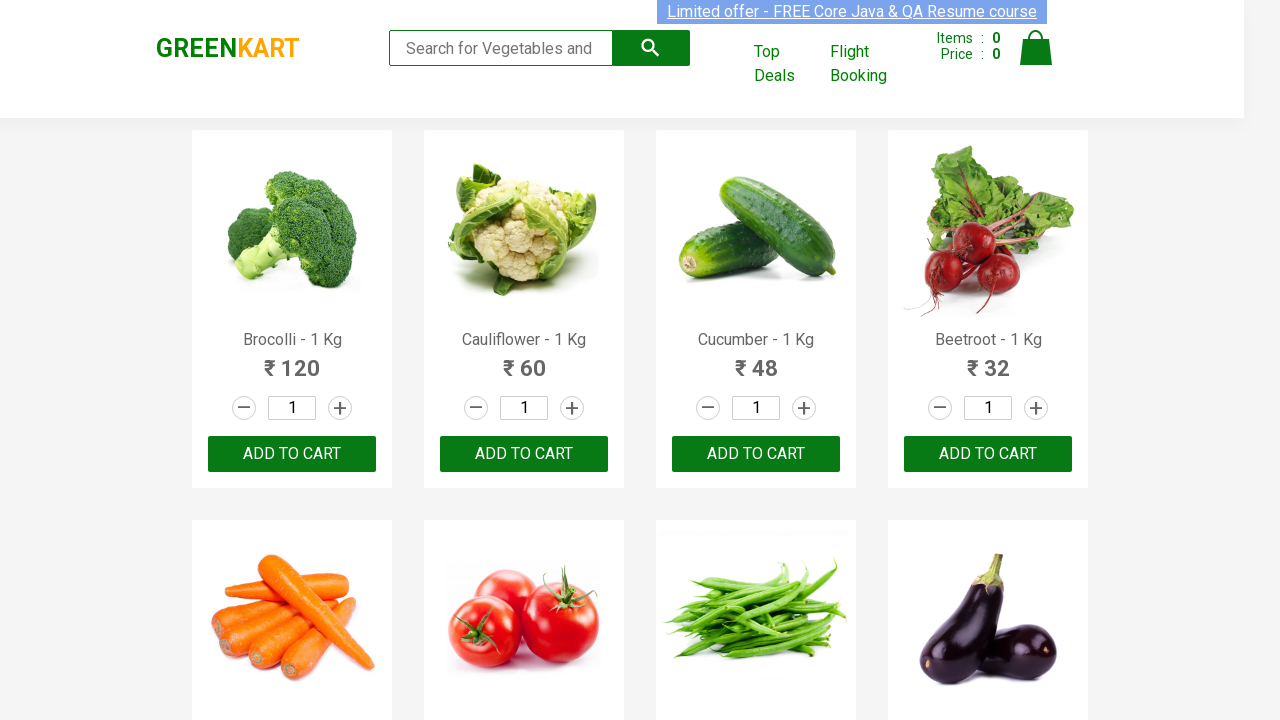

Retrieved all product elements from the page
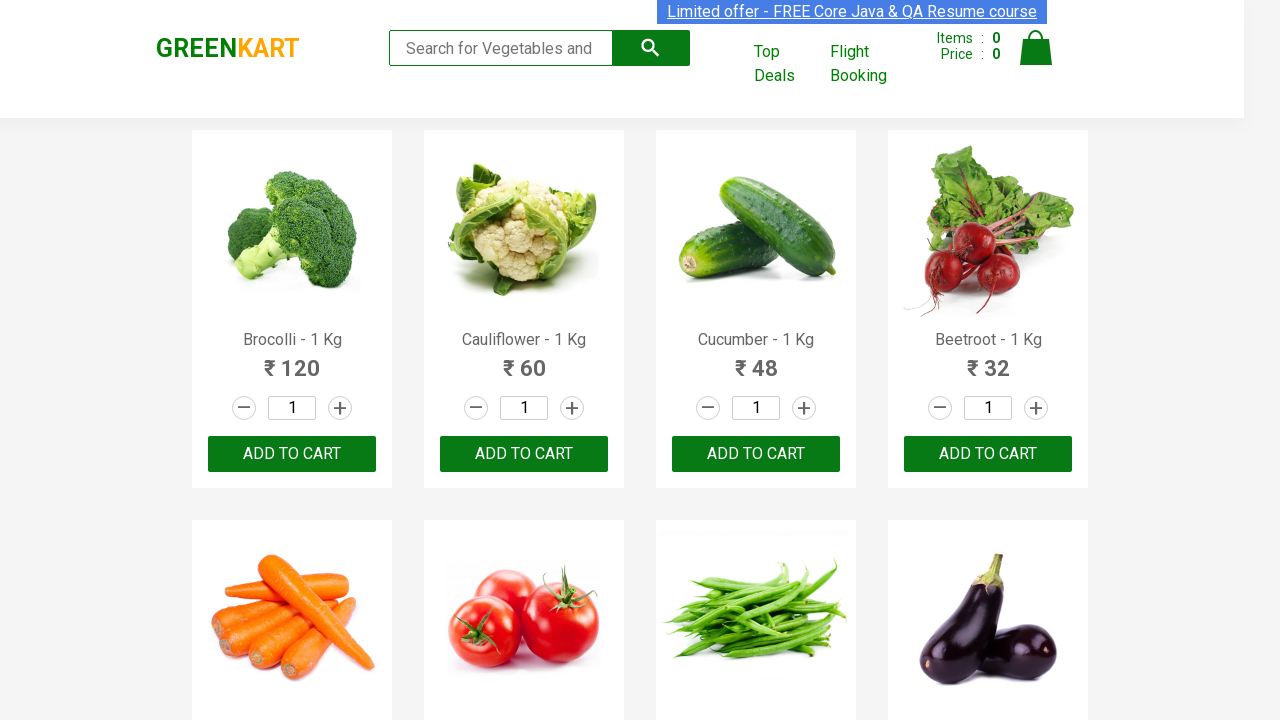

Added 'Brocolli' to cart at (292, 454) on xpath=//div[@class='product-action']/button >> nth=0
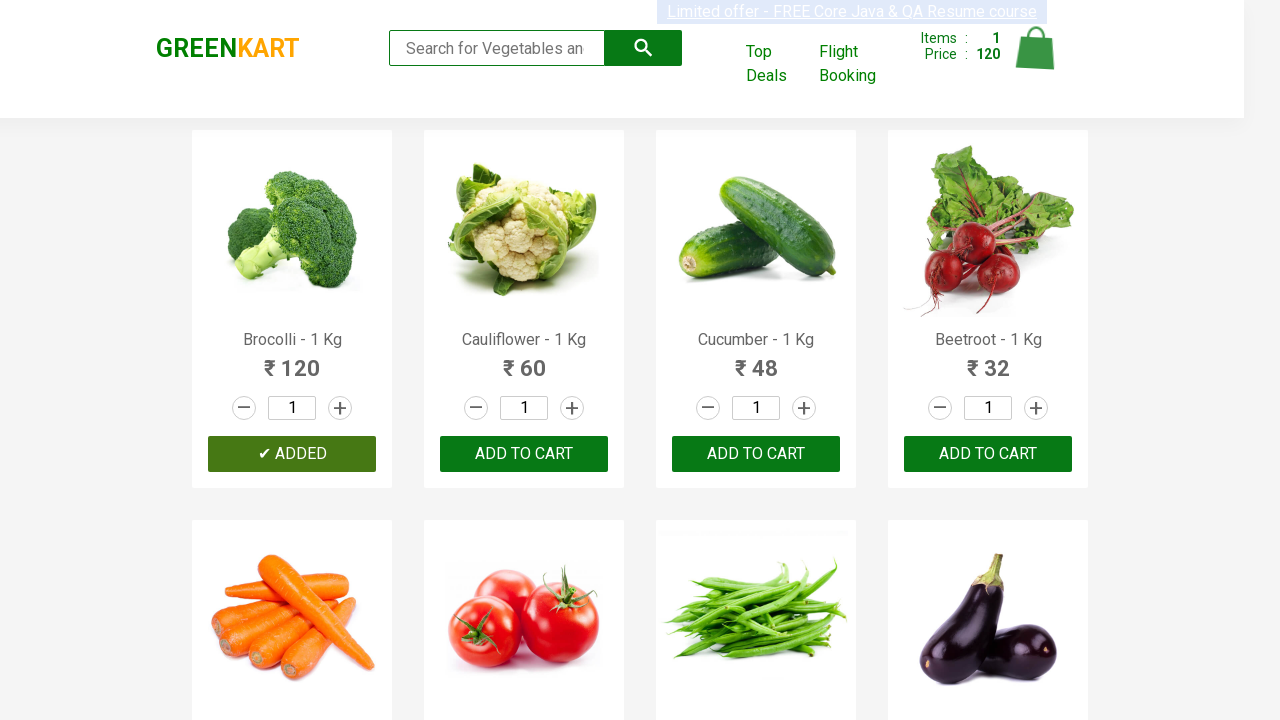

Added 'Cucumber' to cart at (756, 454) on xpath=//div[@class='product-action']/button >> nth=2
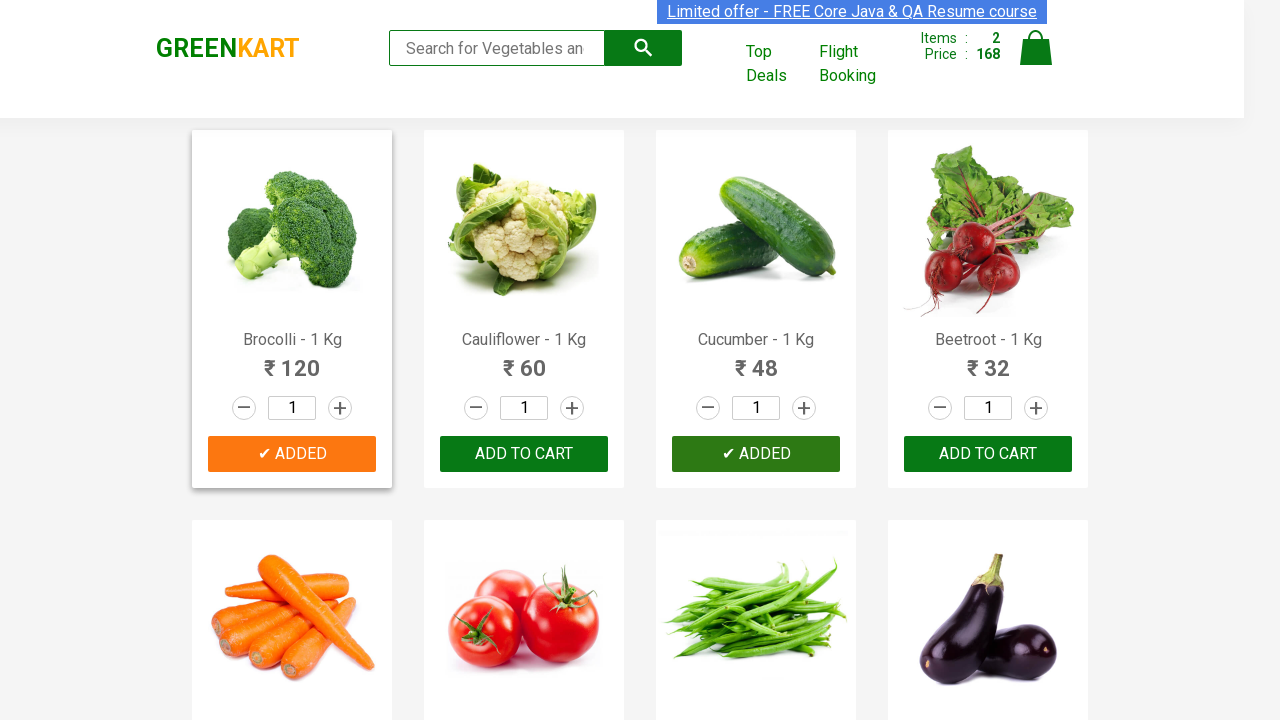

Added 'Beetroot' to cart at (988, 454) on xpath=//div[@class='product-action']/button >> nth=3
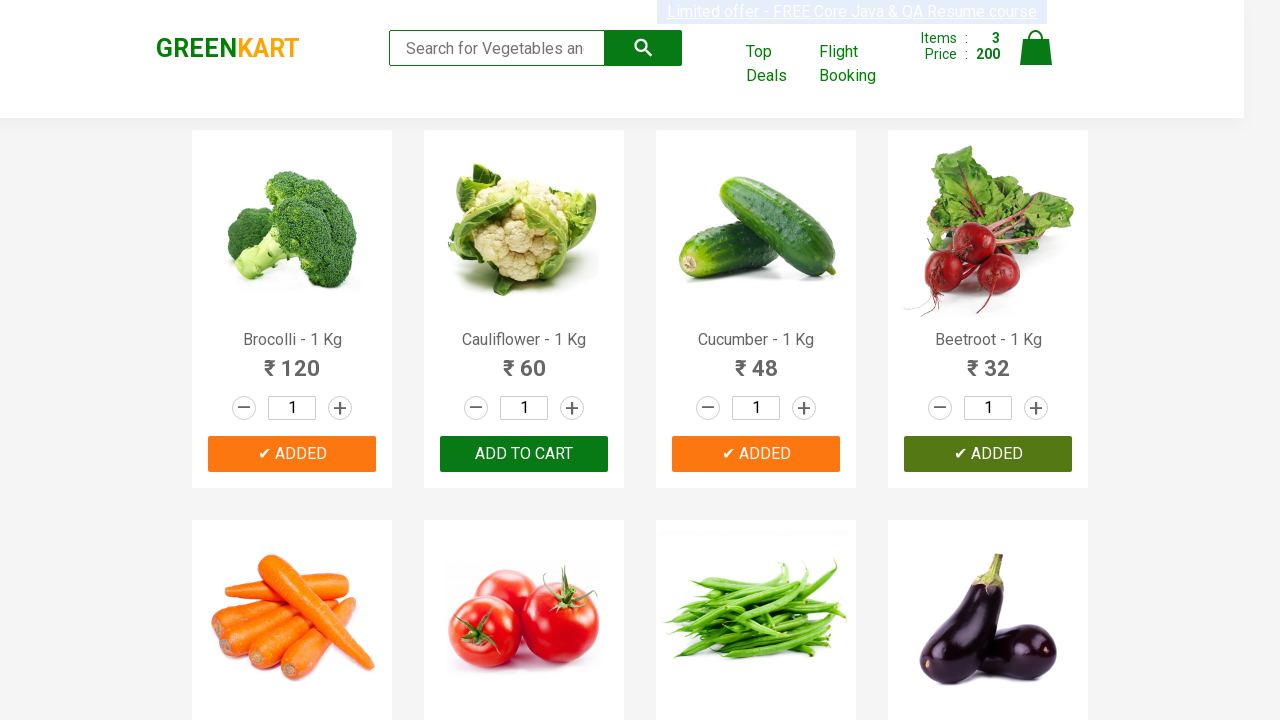

Clicked on cart icon to view cart at (1036, 48) on img[alt='Cart']
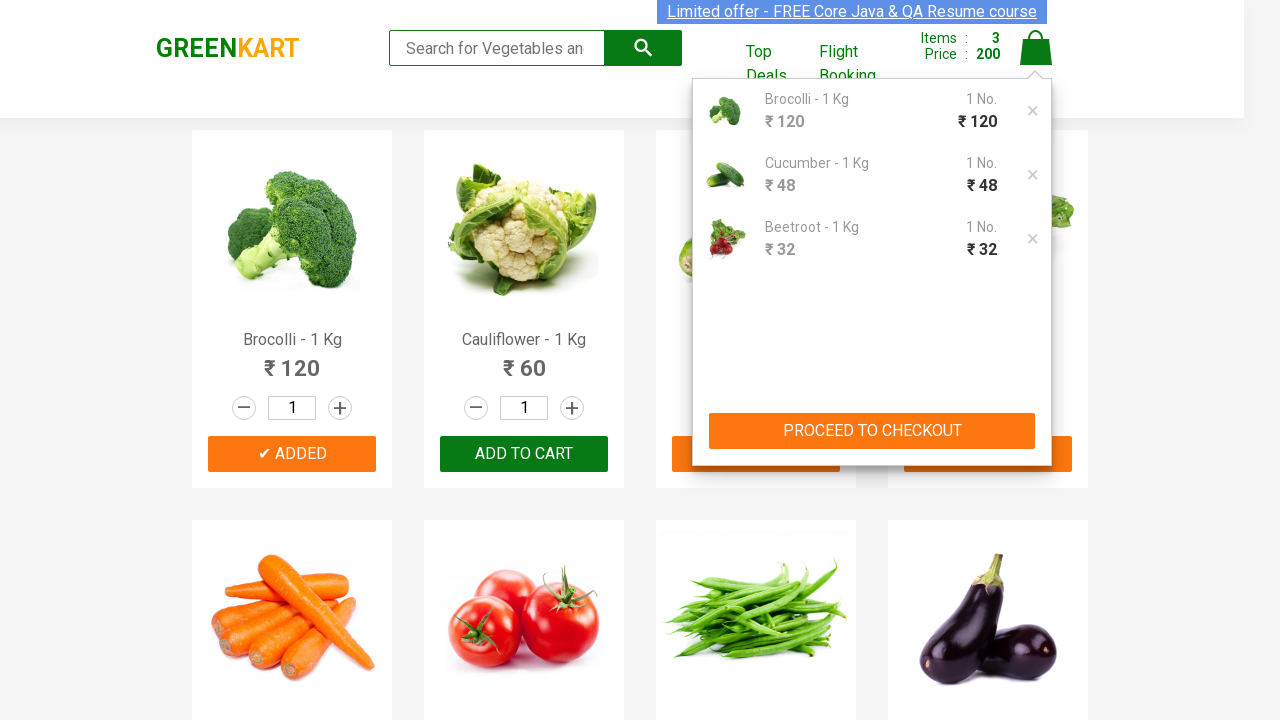

Clicked PROCEED TO CHECKOUT button at (872, 431) on xpath=//button[contains(text(),'PROCEED TO CHECKOUT')]
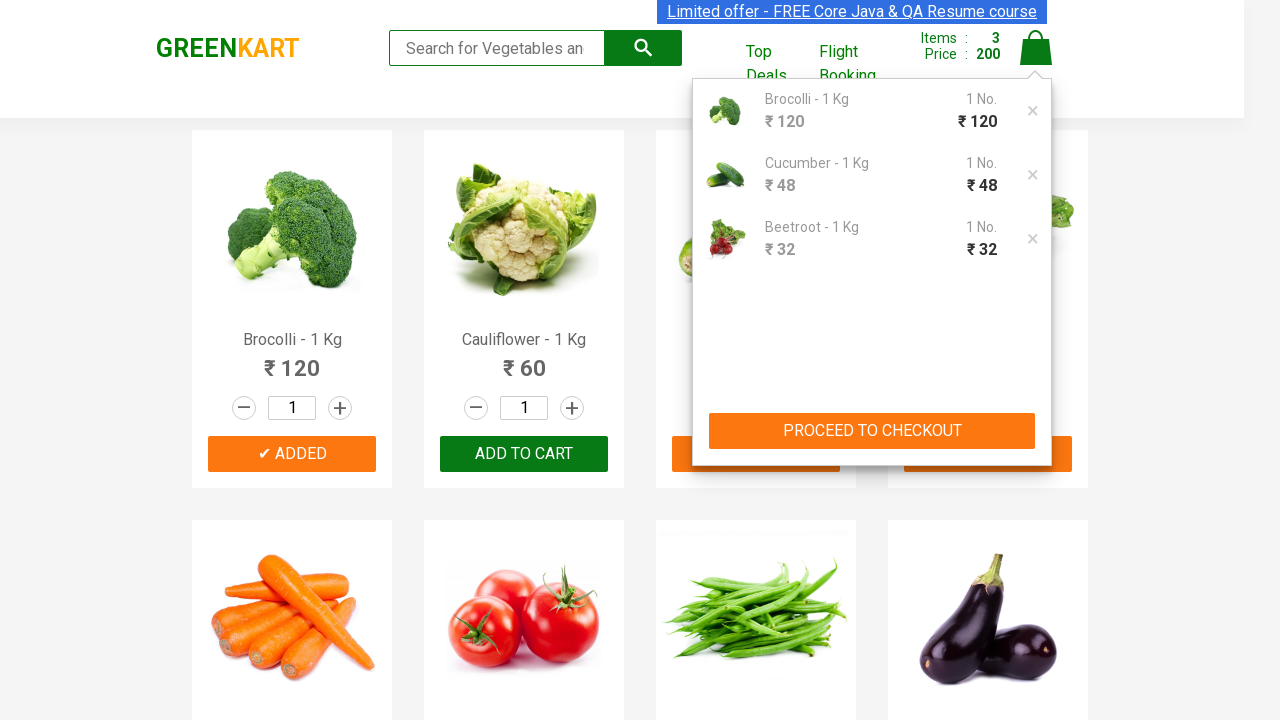

Waited for promo code input field to be visible
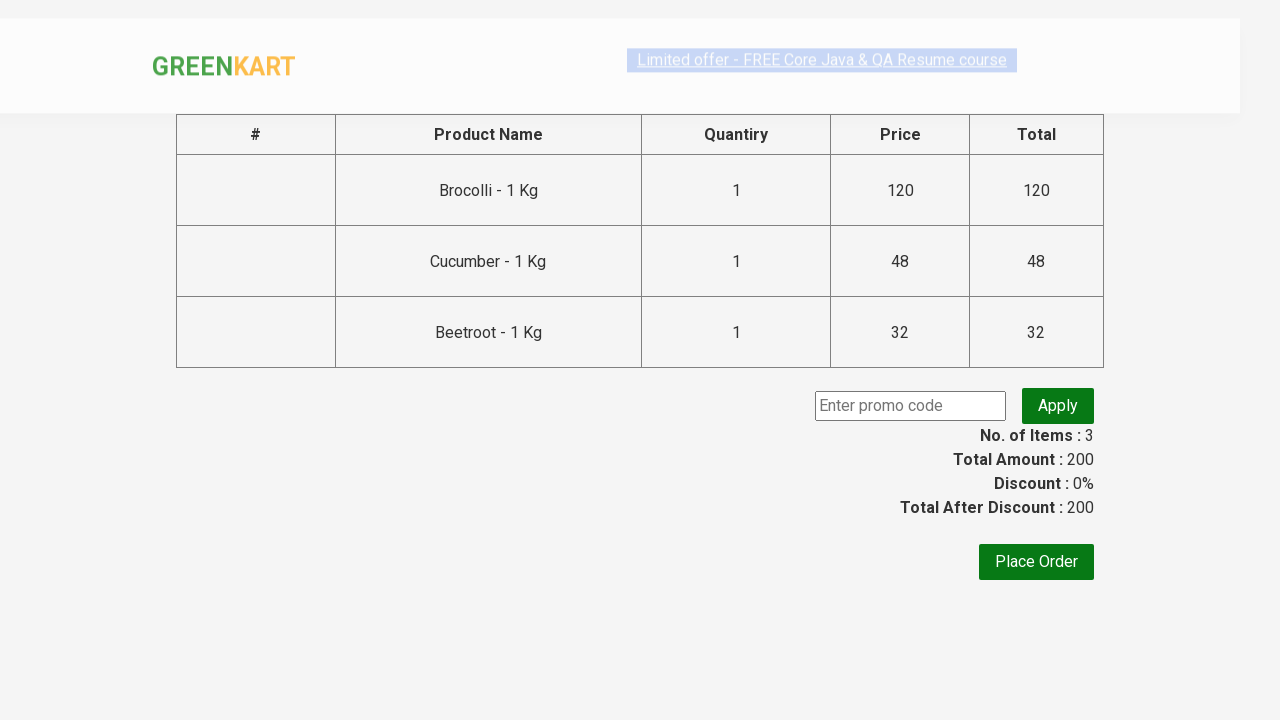

Entered promo code 'rahulshettyacademy' into the input field on input.promoCode
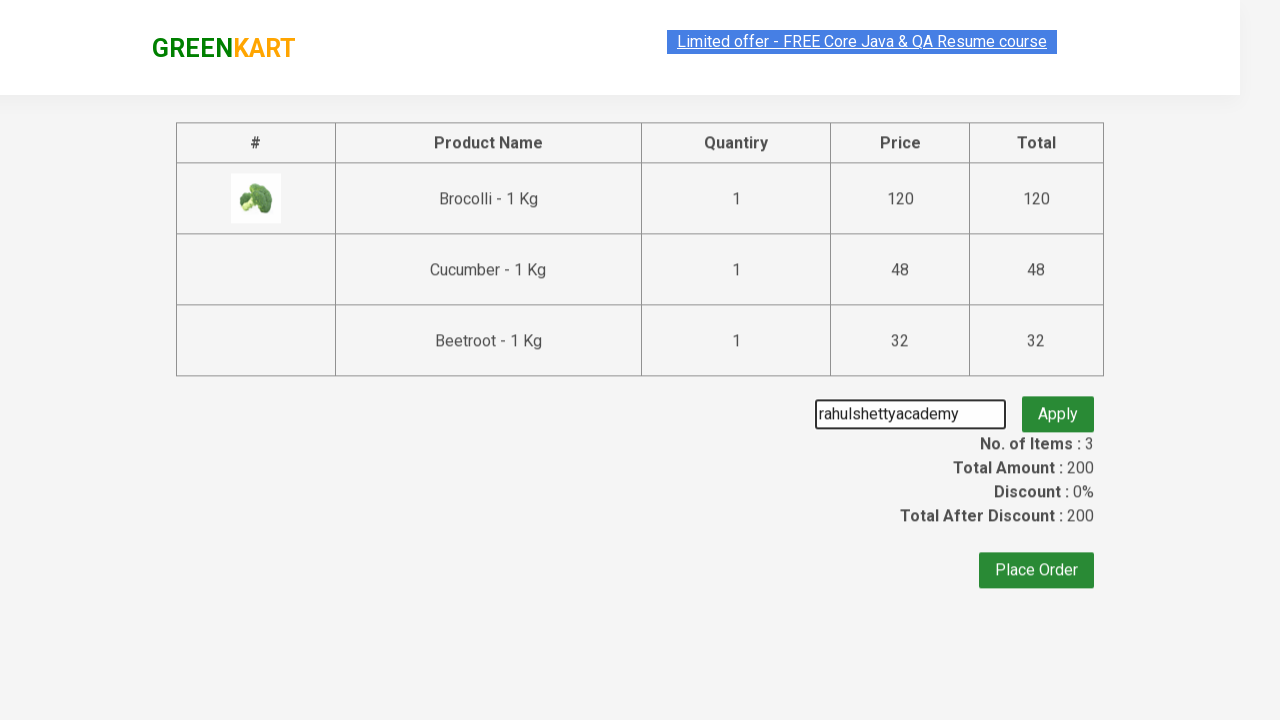

Clicked the Apply promo button at (1058, 406) on button.promoBtn
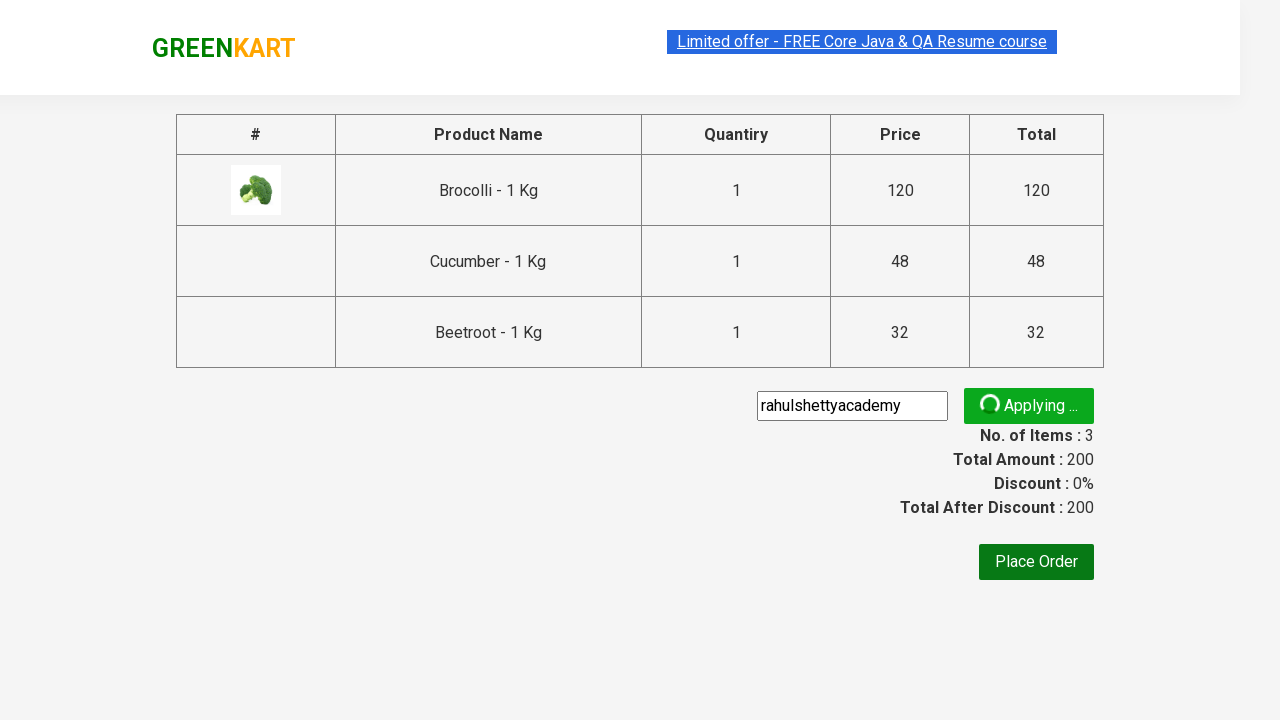

Promo code successfully applied - promo info message visible
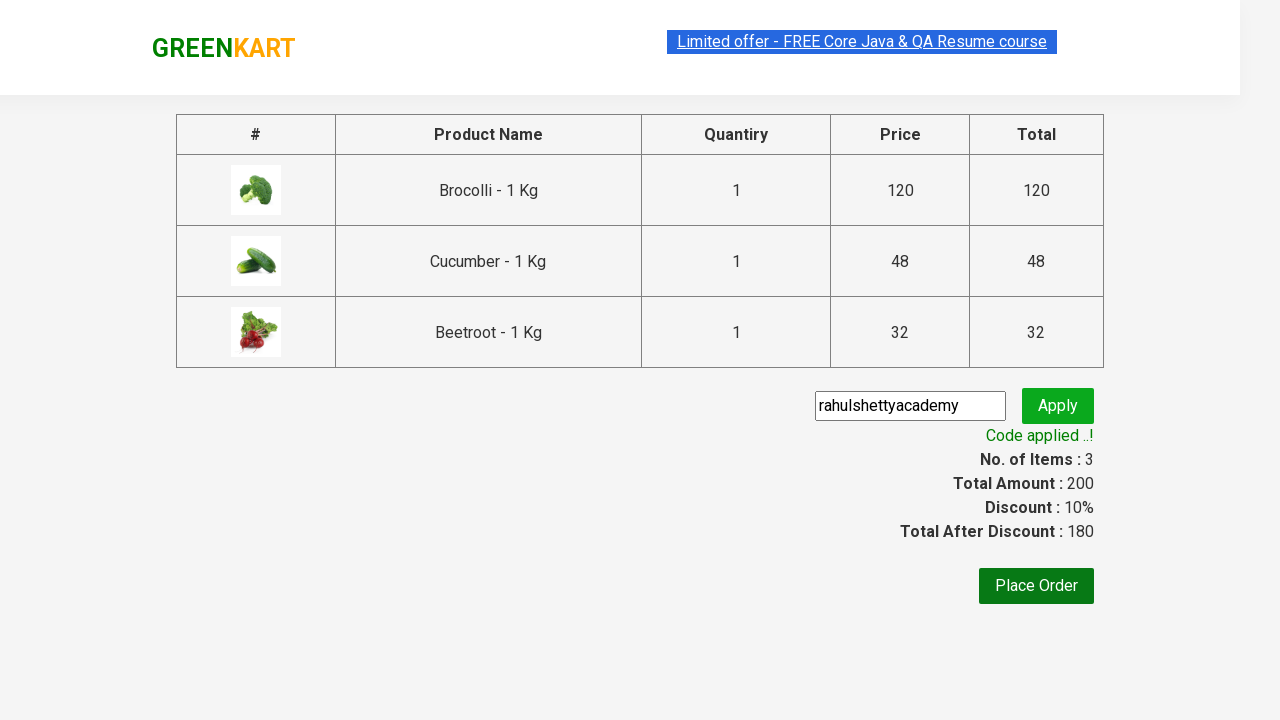

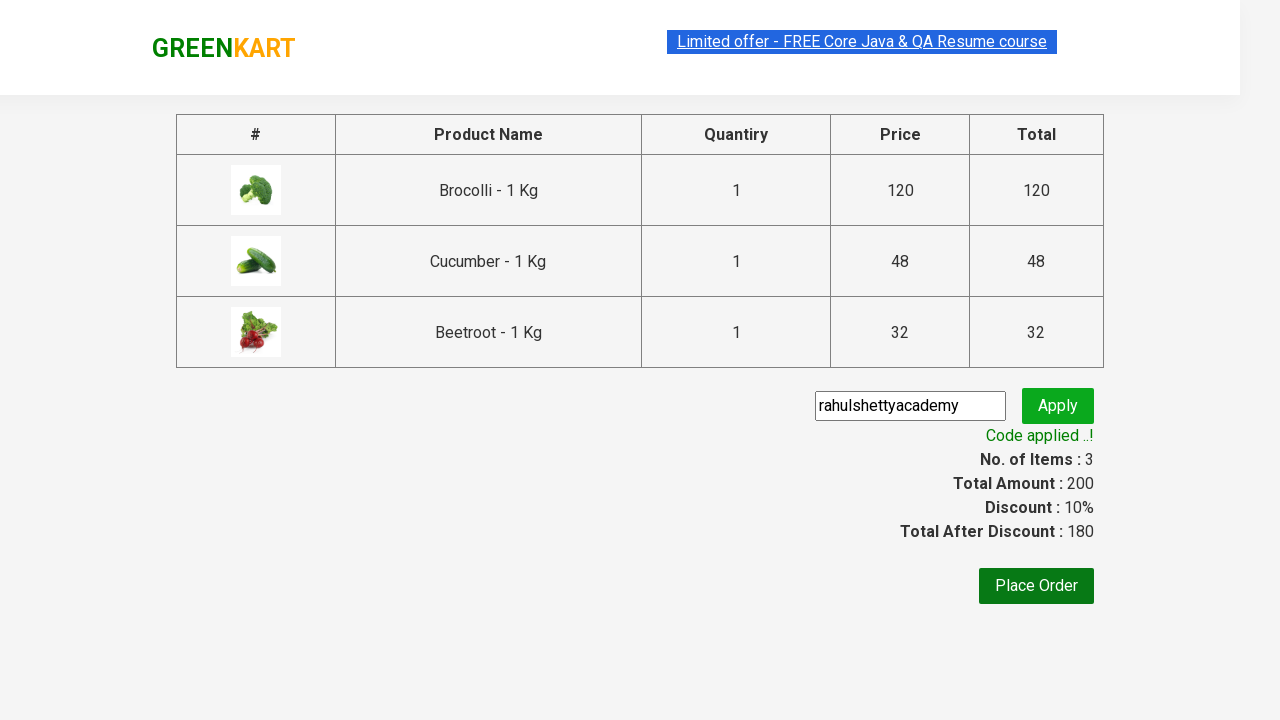